Tests multi-select dropdown functionality by selecting multiple car options (Volvo, Swift, Hyundai, Audi) and then deselecting Hyundai by its value attribute.

Starting URL: http://omayo.blogspot.com/

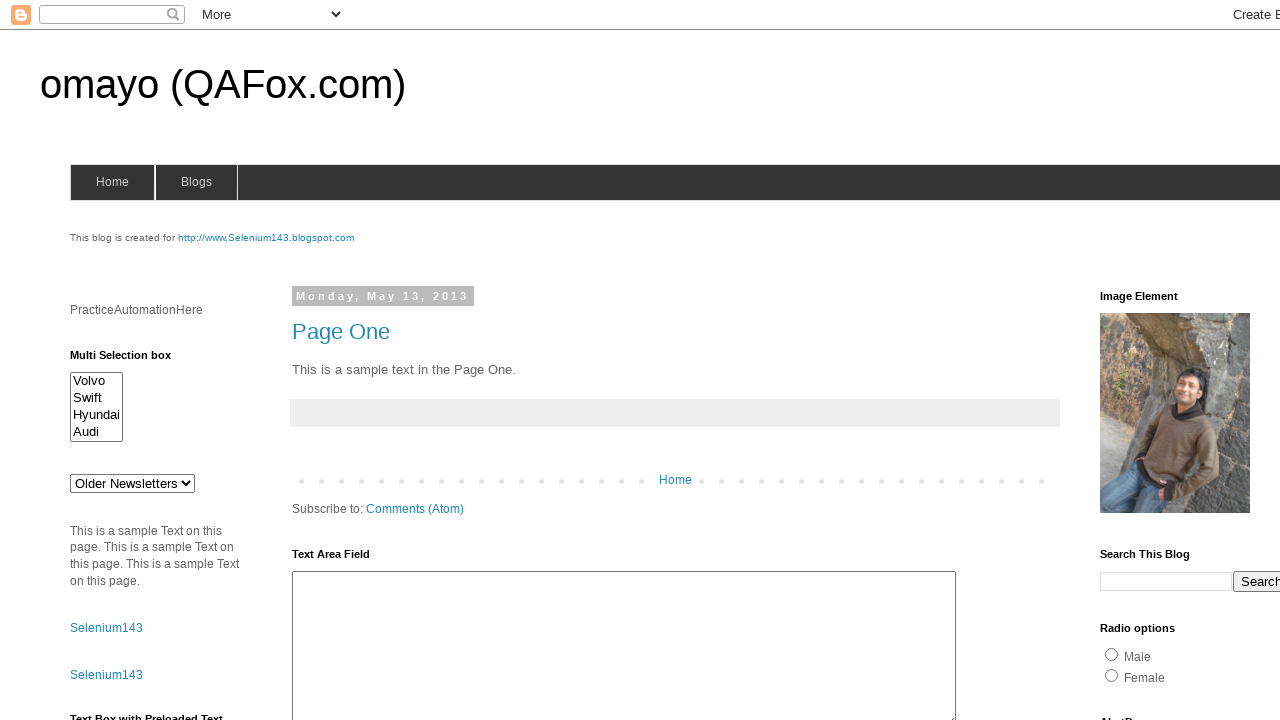

Waited for multi-select dropdown #multiselect1 to be available
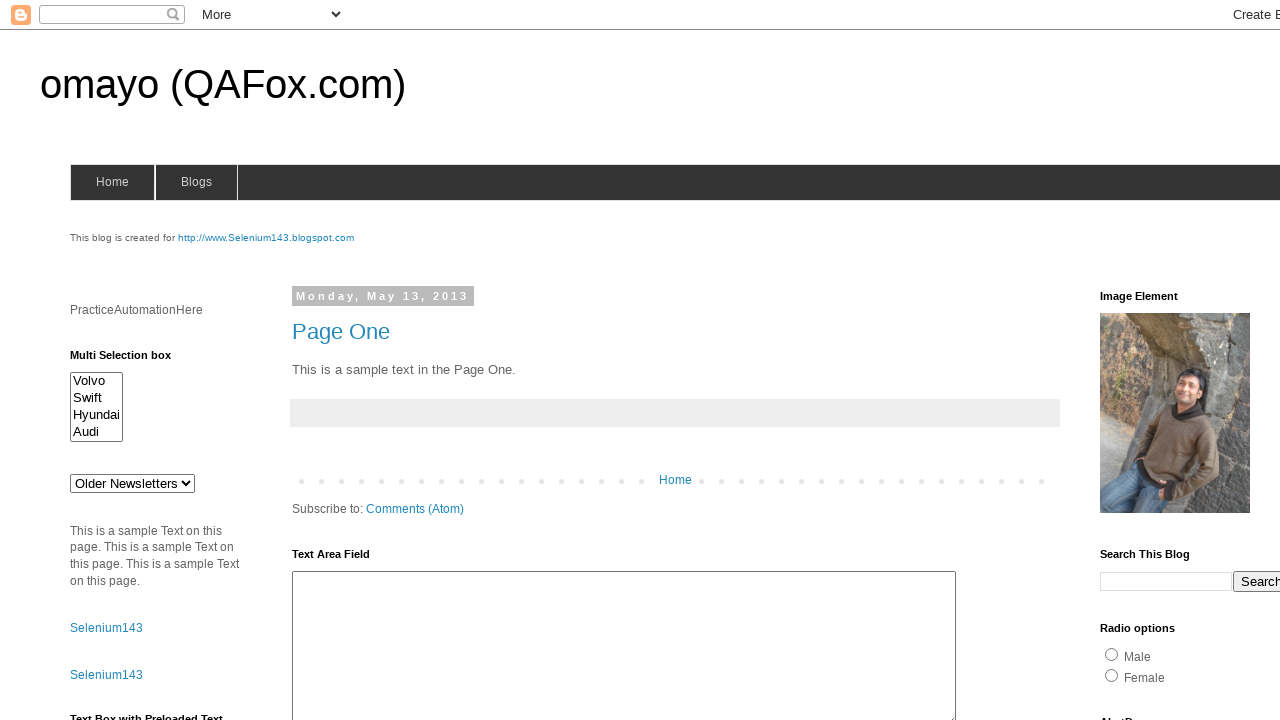

Selected Volvo from the multi-select dropdown on #multiselect1
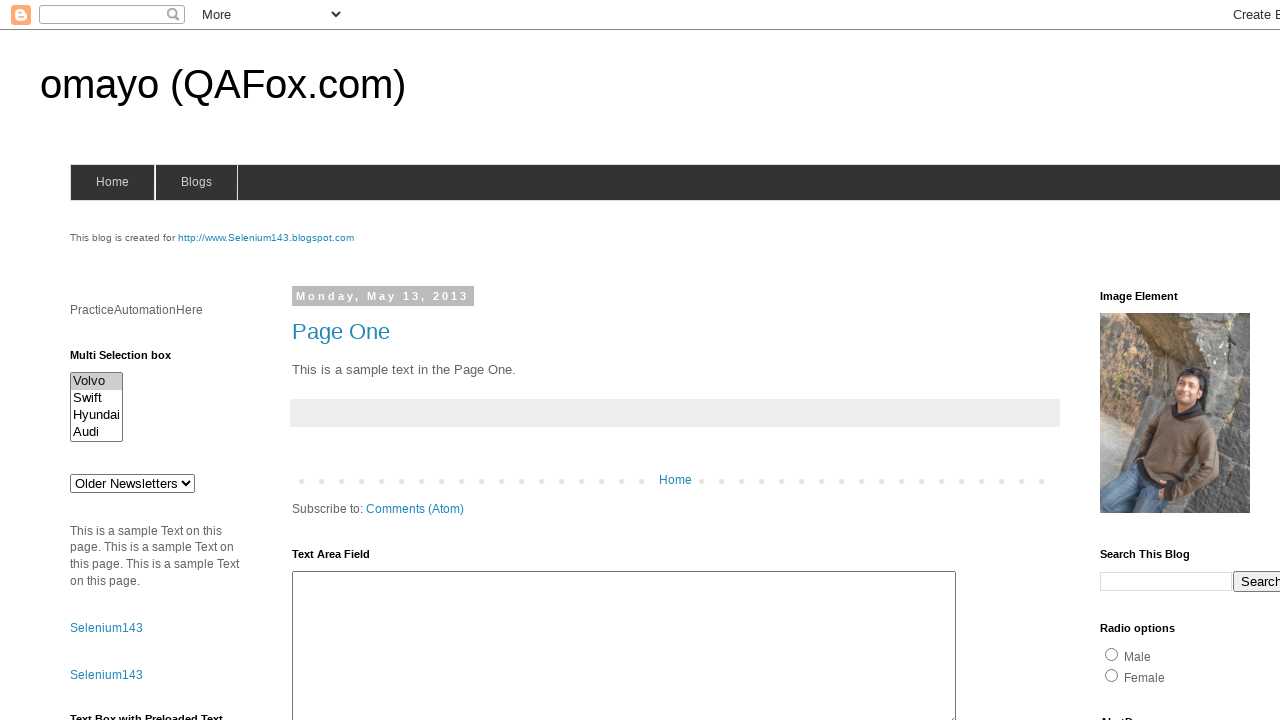

Selected Volvo and Swift from the multi-select dropdown on #multiselect1
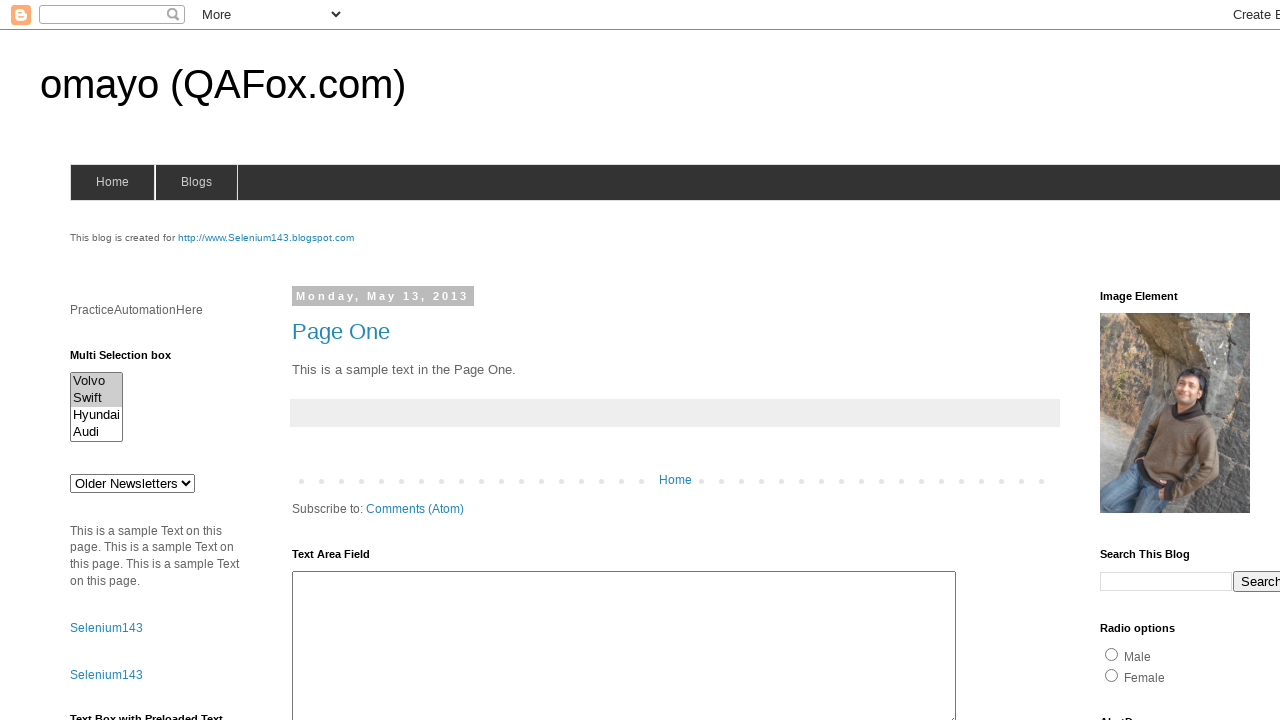

Selected Volvo, Swift, and Hyundai from the multi-select dropdown on #multiselect1
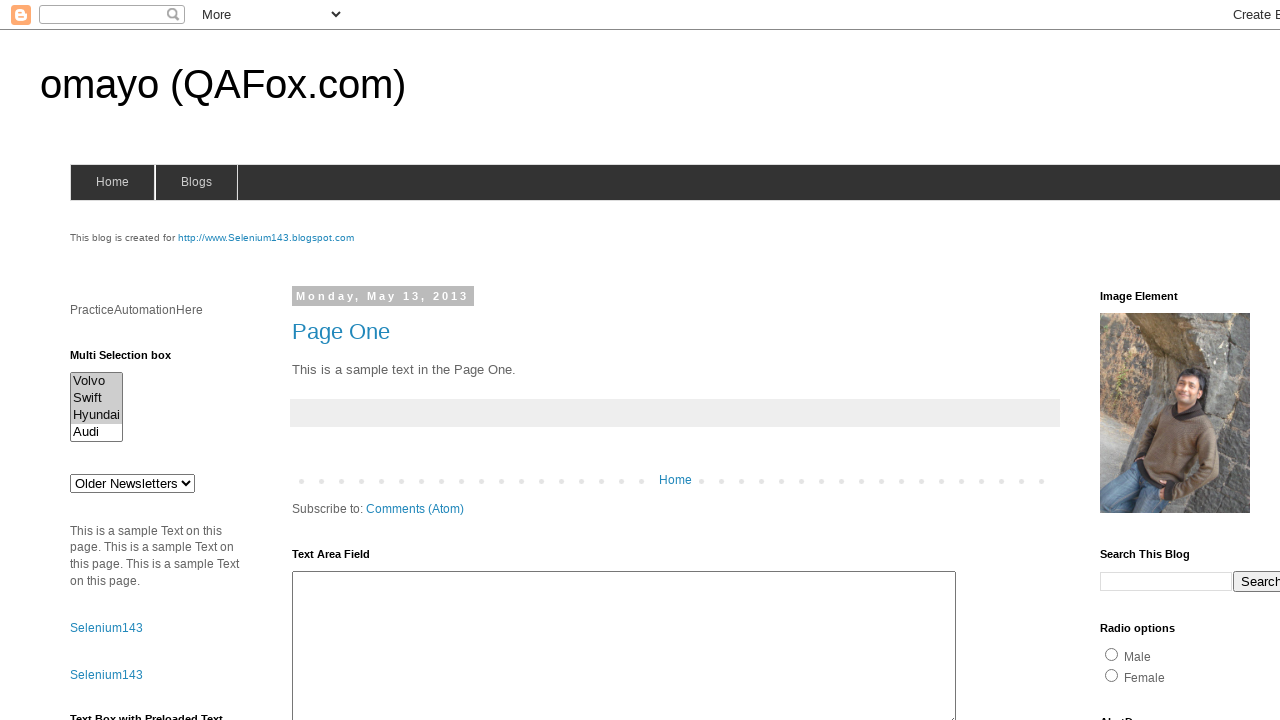

Selected Volvo, Swift, Hyundai, and Audi from the multi-select dropdown on #multiselect1
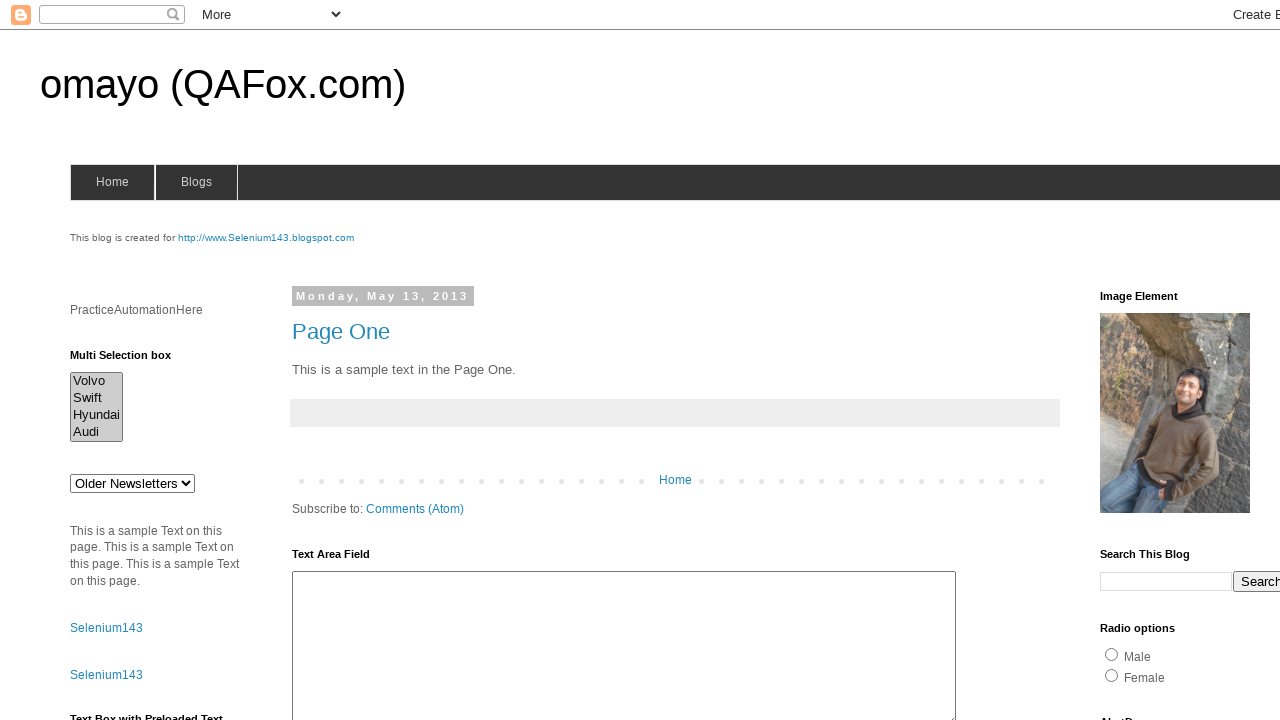

Deselected Hyundai by re-selecting only Volvo, Swift, and Audi on #multiselect1
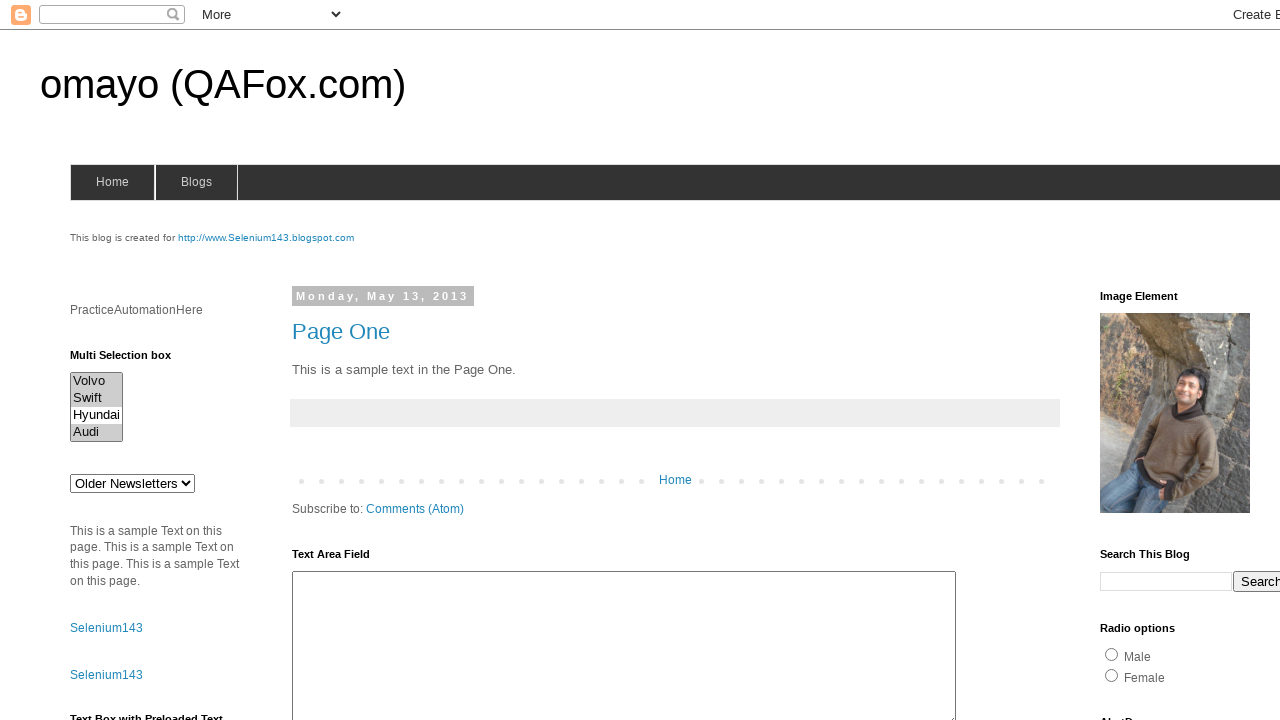

Waited 2 seconds to observe the final result
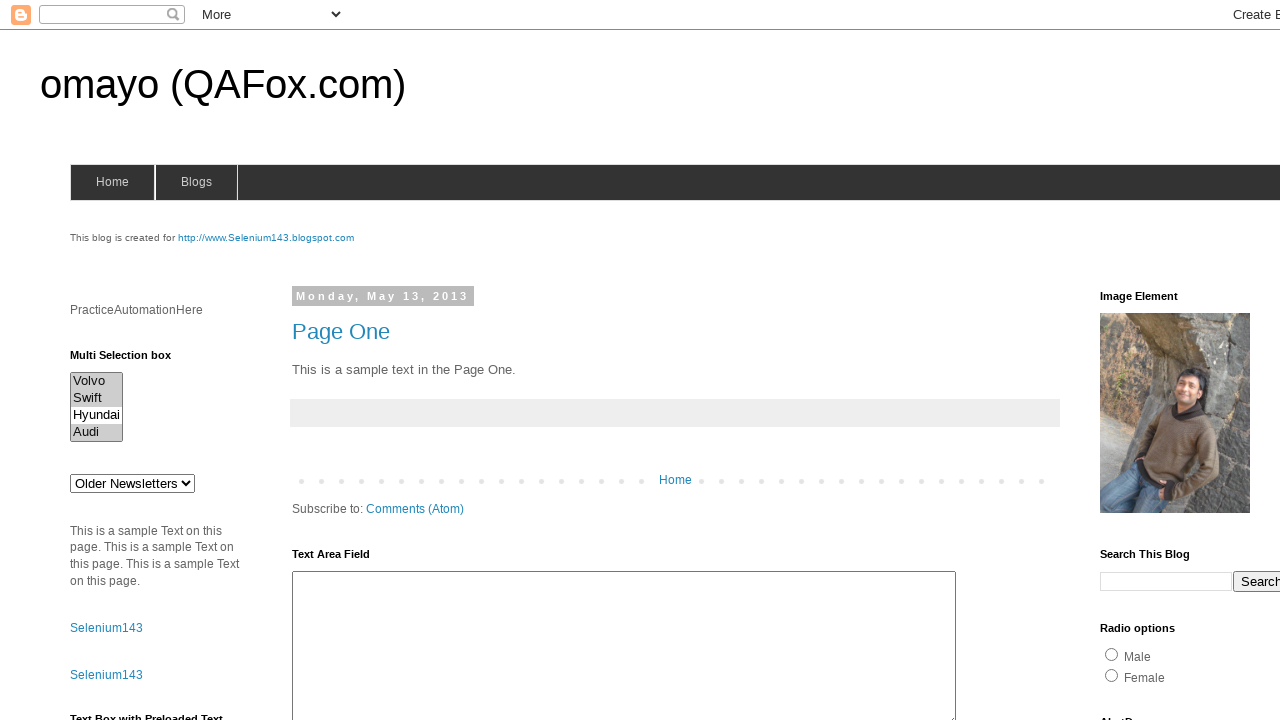

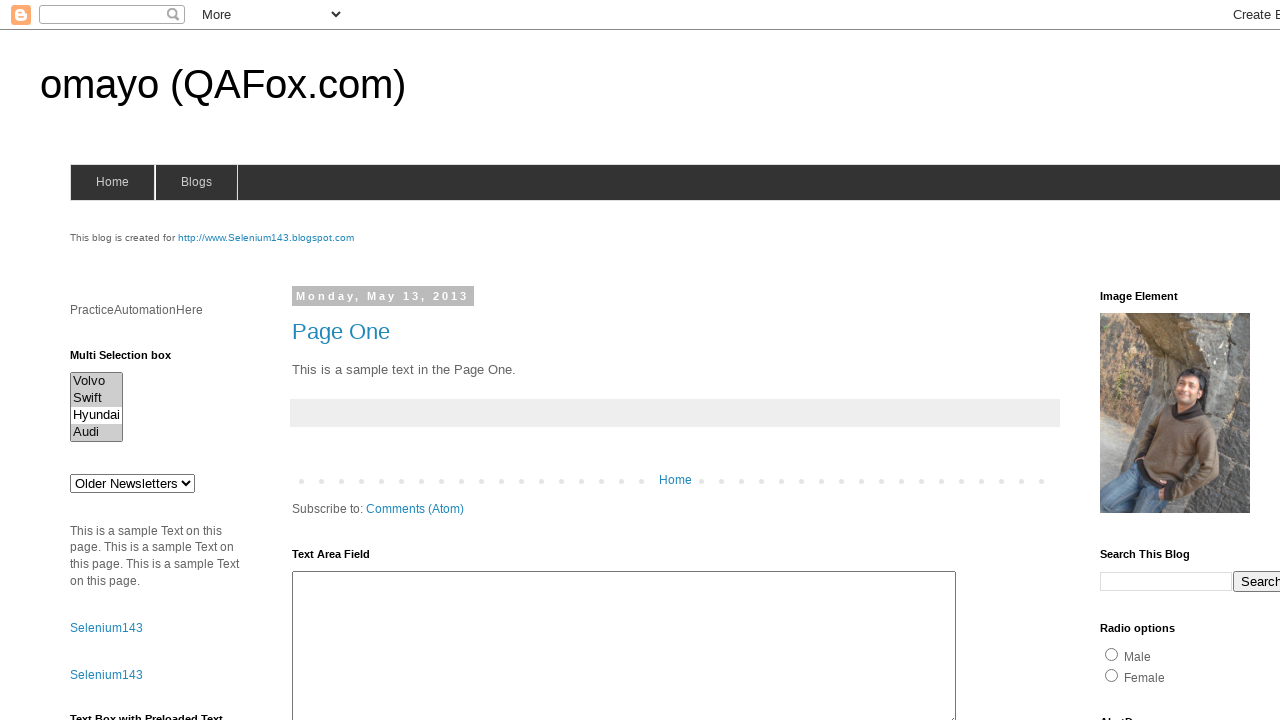